Navigates to a personal GitHub Pages website and verifies it loads successfully

Starting URL: https://himanshunitrr.github.io

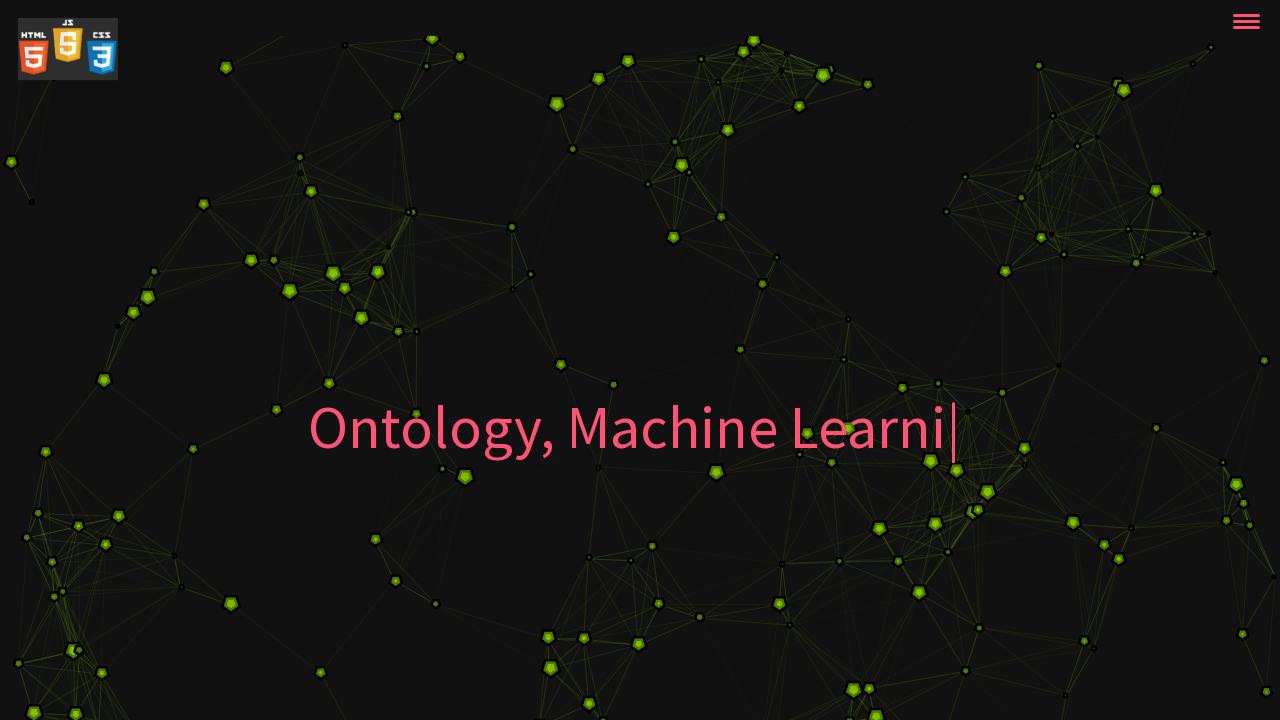

Waited for page DOM to fully load at https://himanshunitrr.github.io
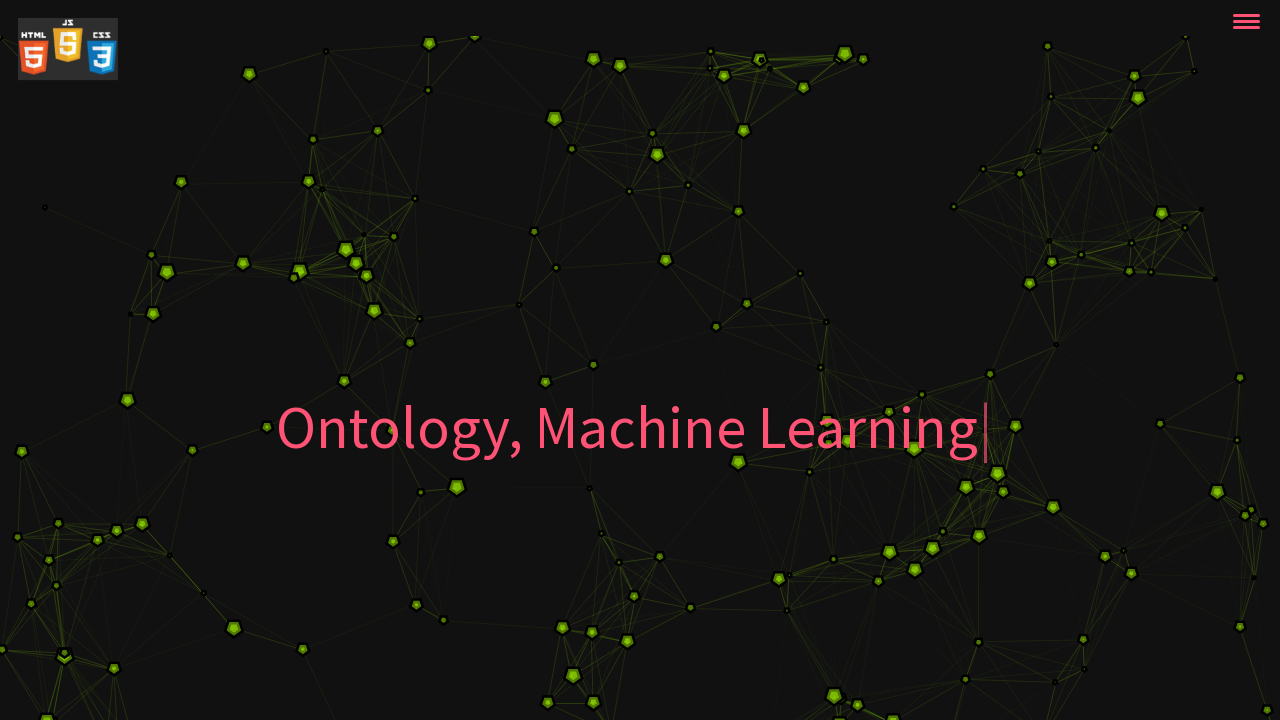

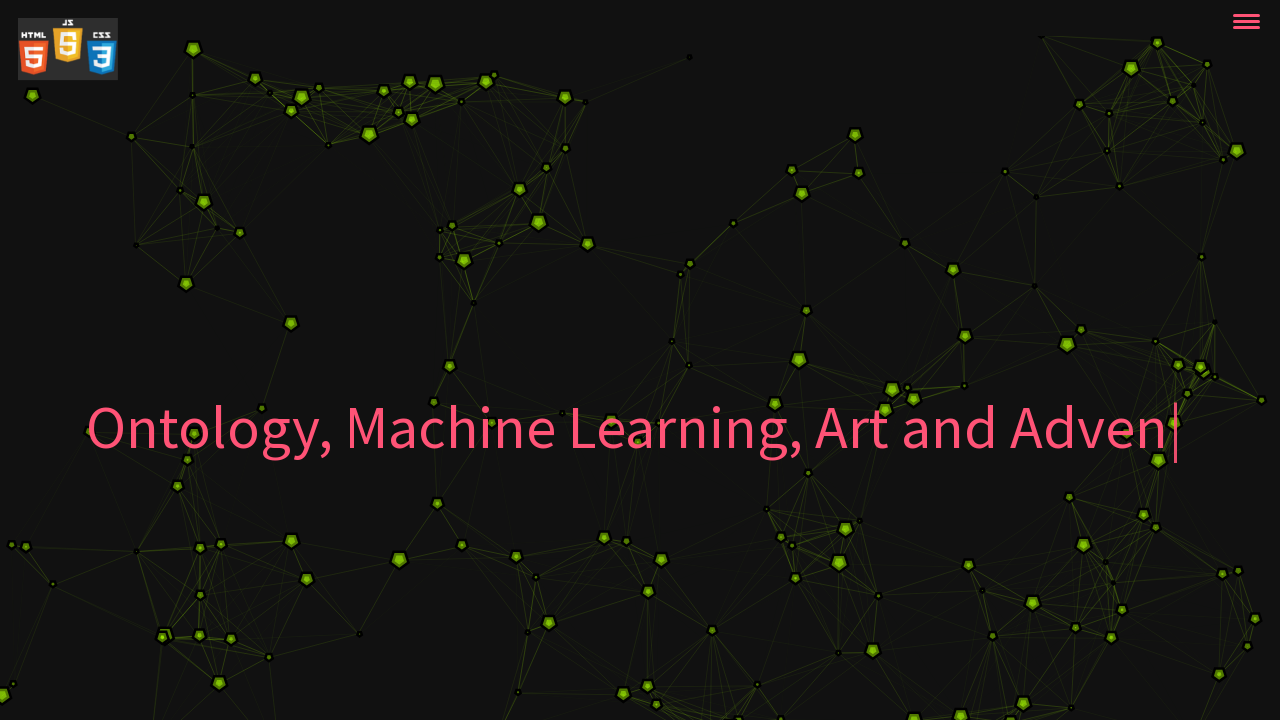